Tests visibility toggling of a text element by clicking a hide button, and handles alert and confirm dialogs by accepting and dismissing them

Starting URL: https://rahulshettyacademy.com/AutomationPractice/

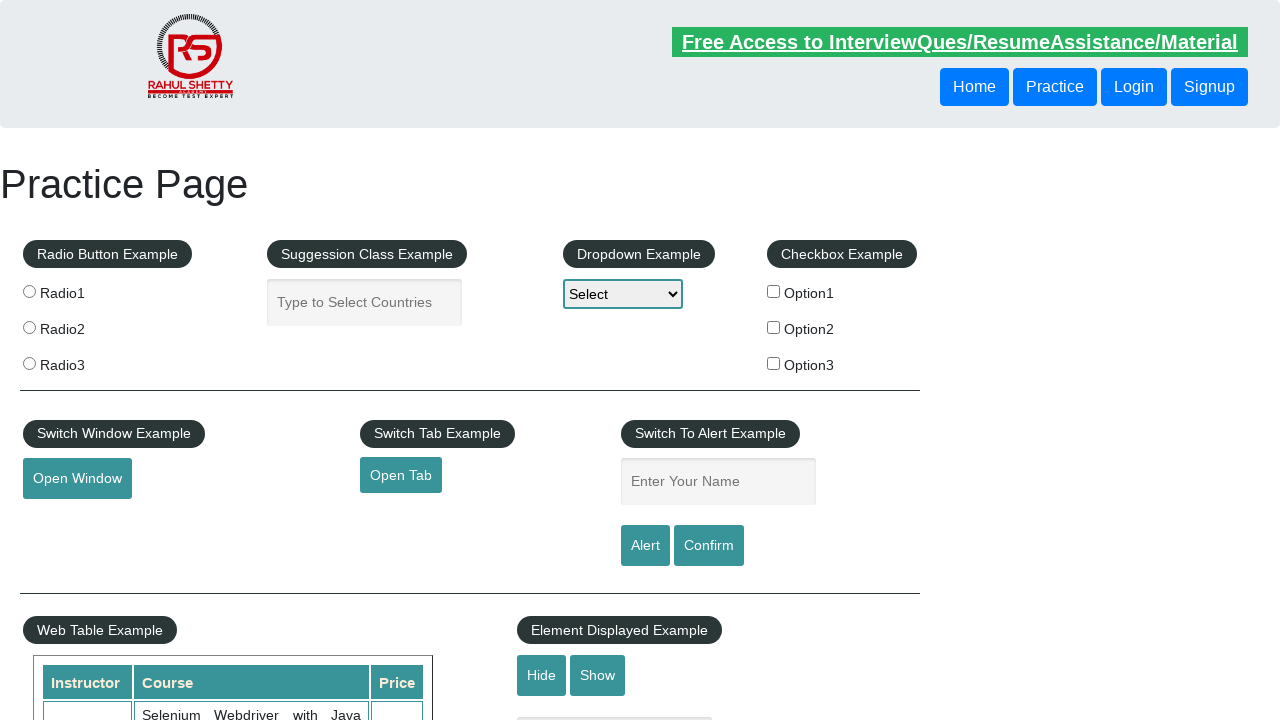

Waited for text element to be visible
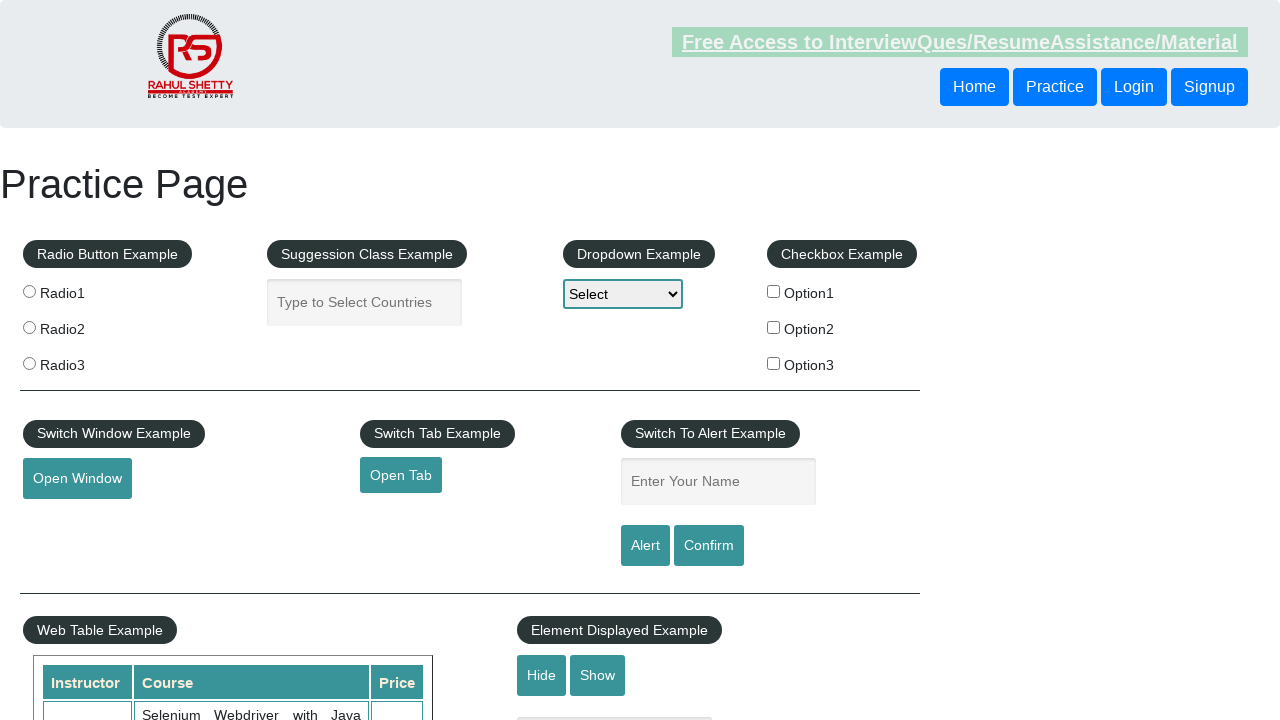

Clicked hide button to hide the text element at (542, 675) on #hide-textbox
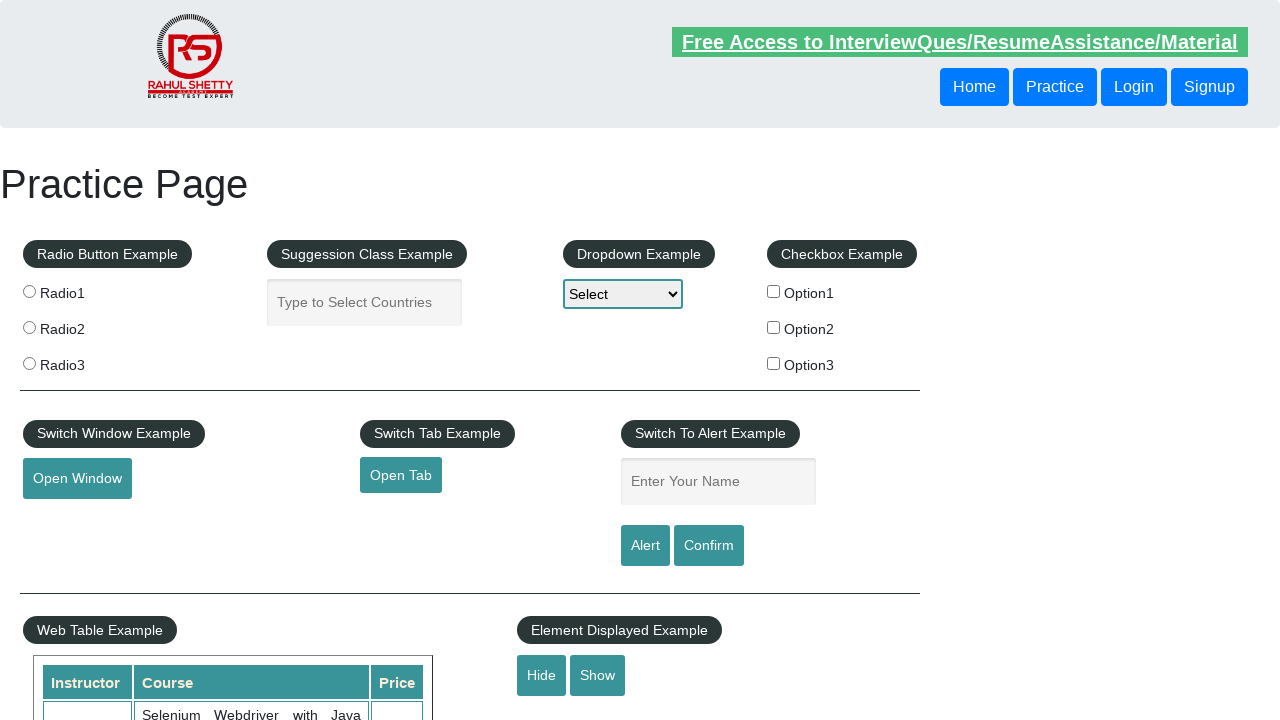

Verified text element is now hidden
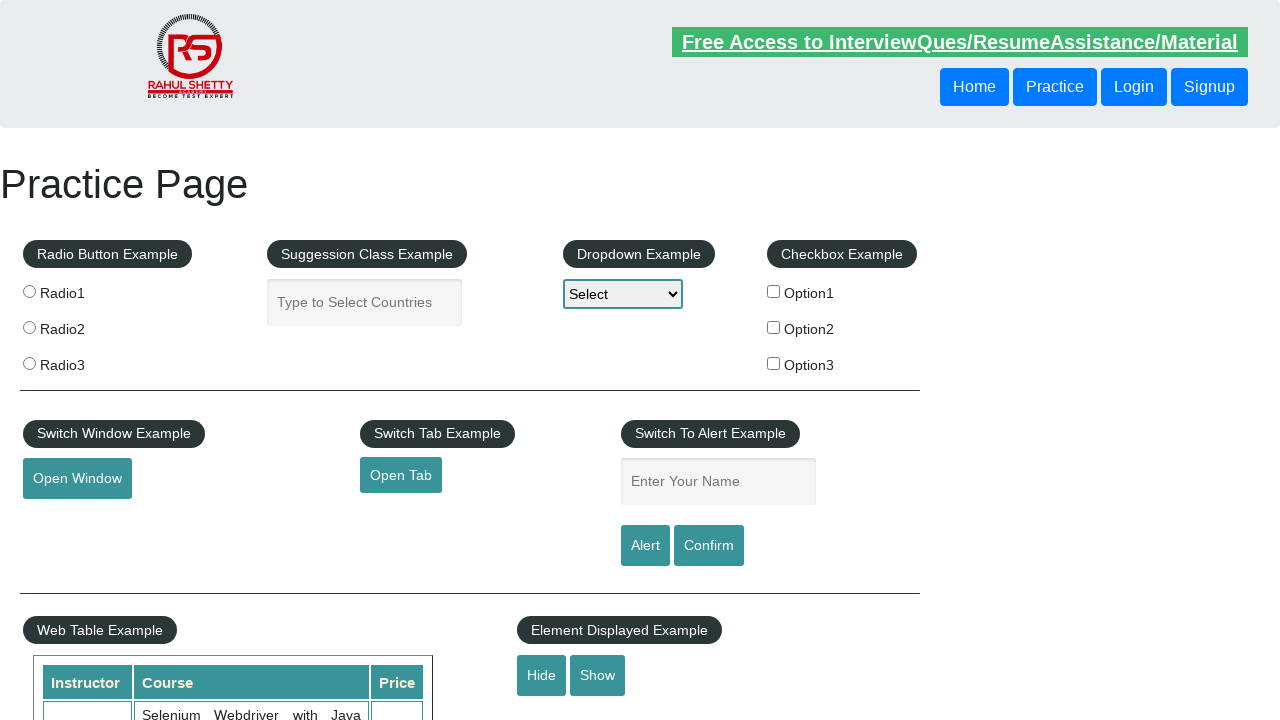

Set up dialog handler to accept alerts
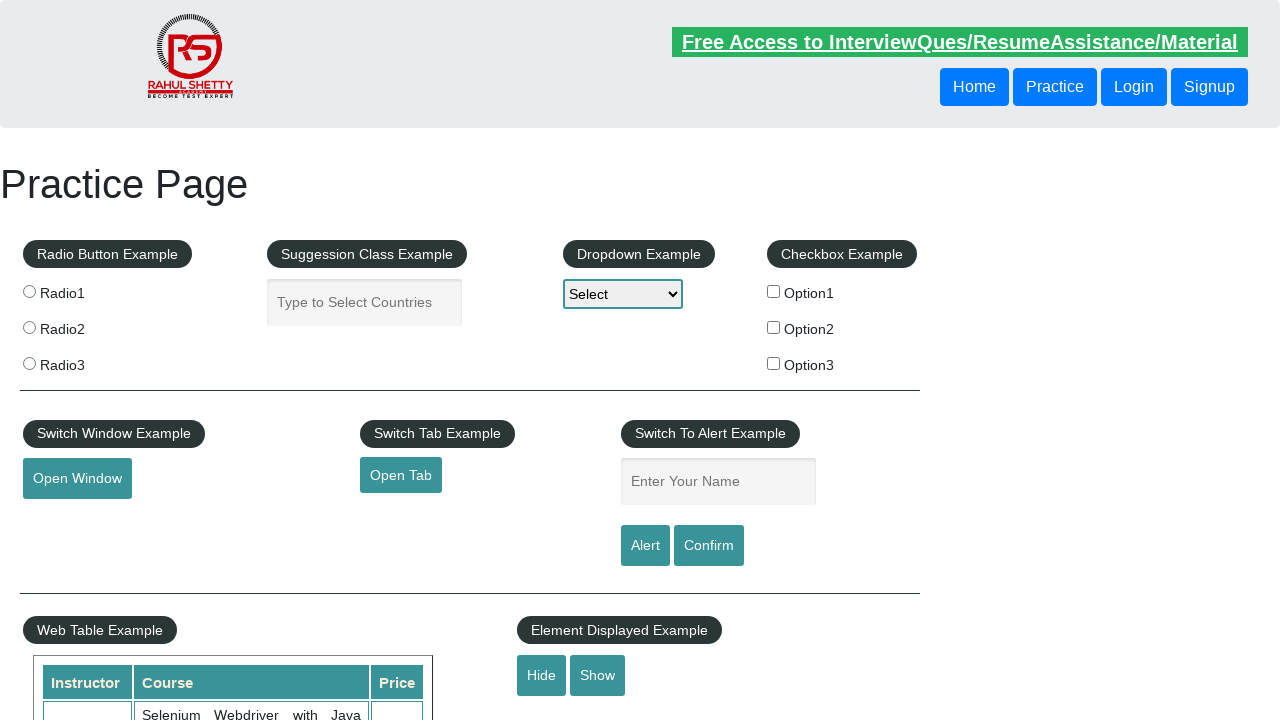

Clicked alert button to trigger alert dialog at (645, 546) on #alertbtn
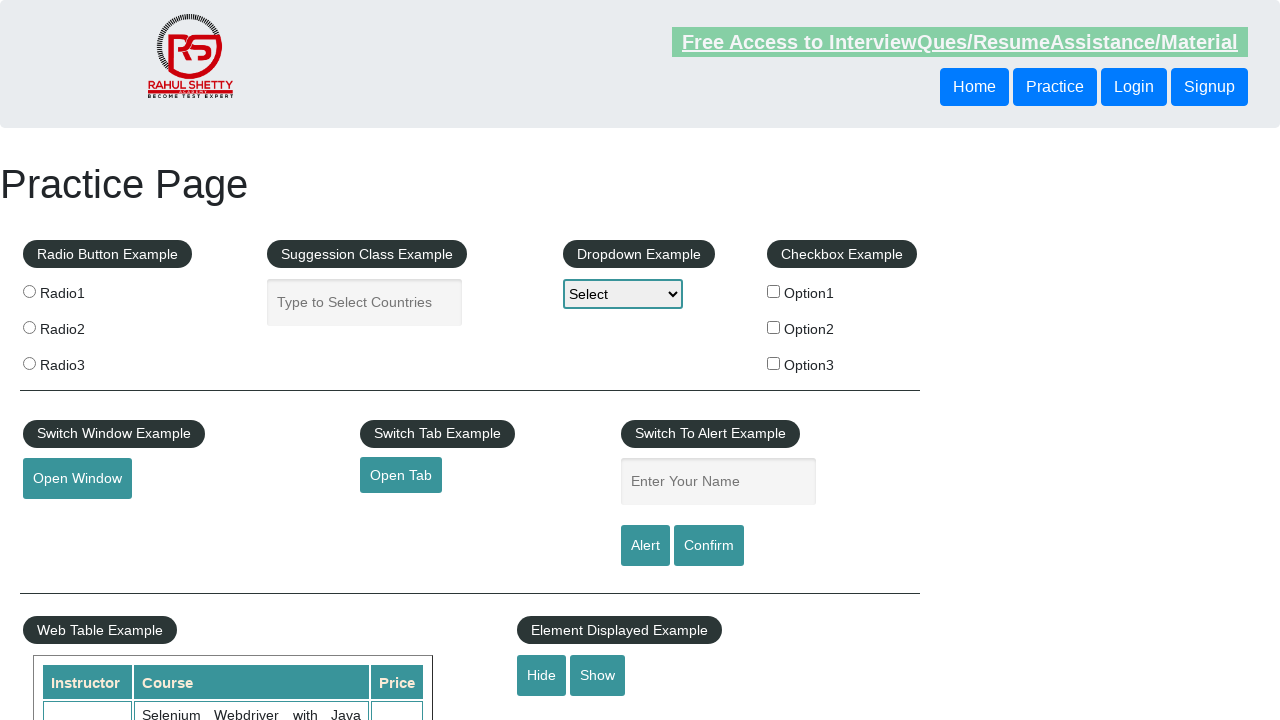

Set up dialog handler to dismiss confirm dialogs
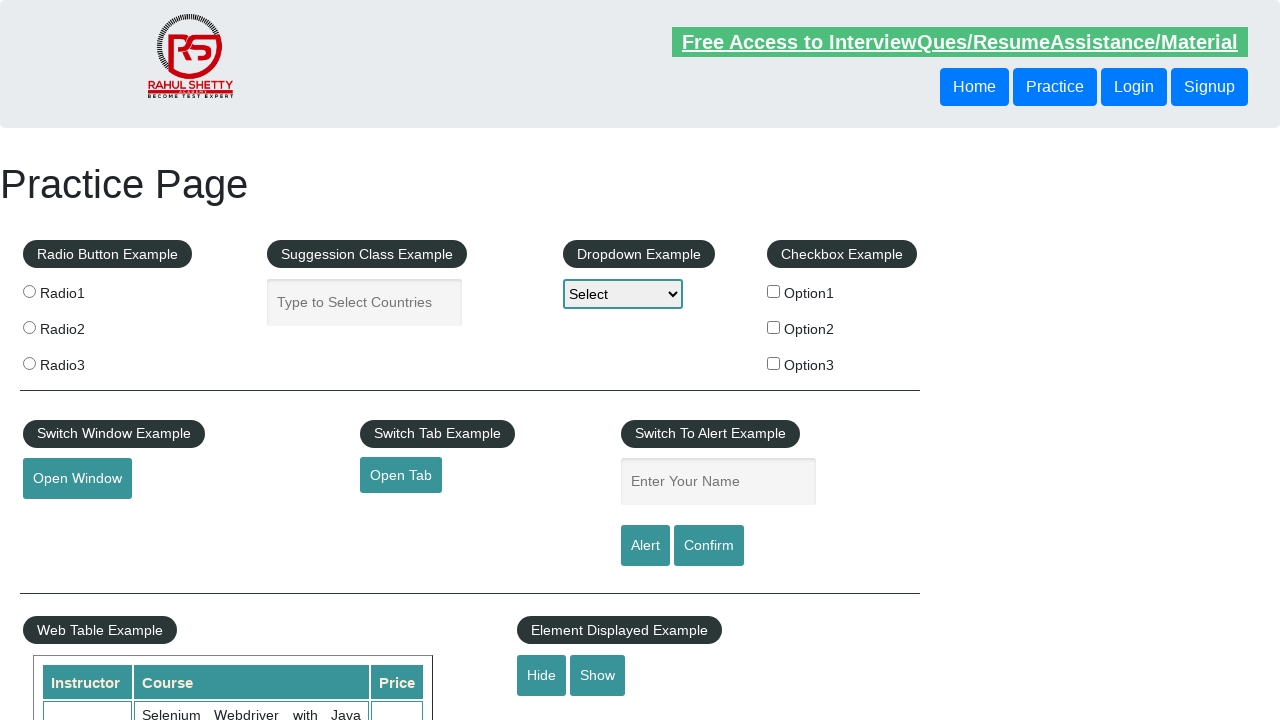

Clicked confirm button to trigger confirm dialog at (709, 546) on #confirmbtn
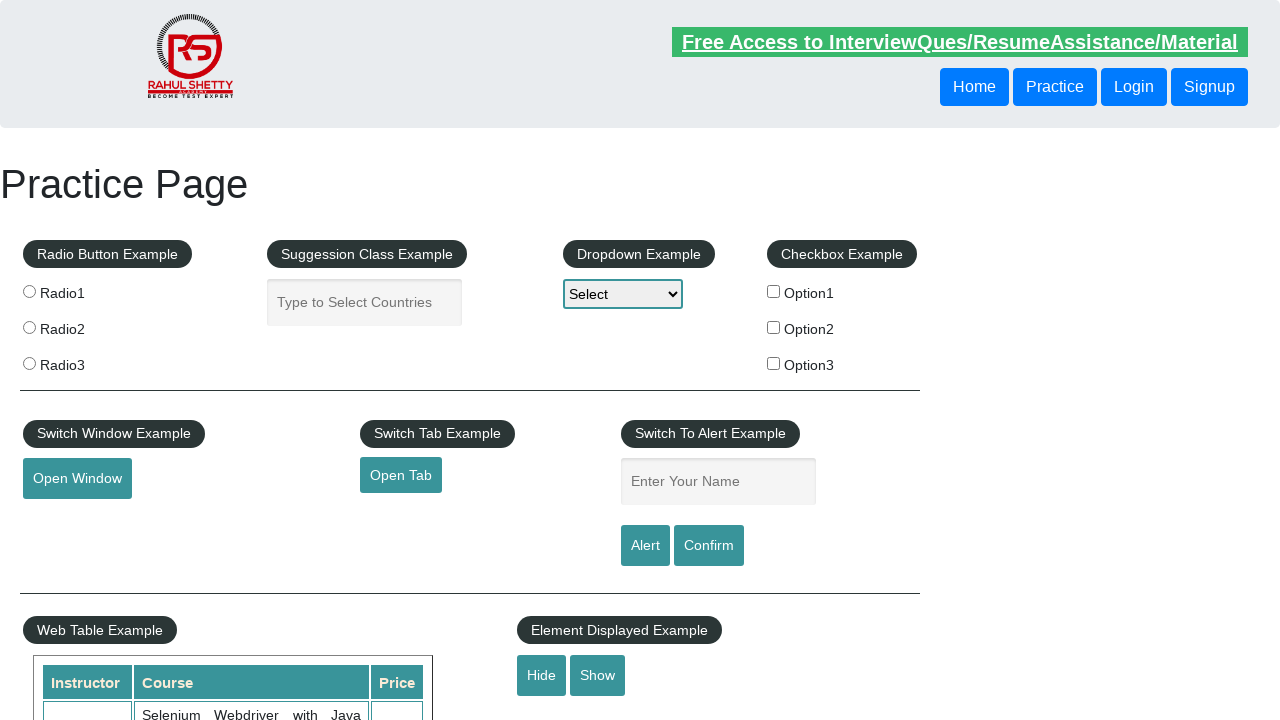

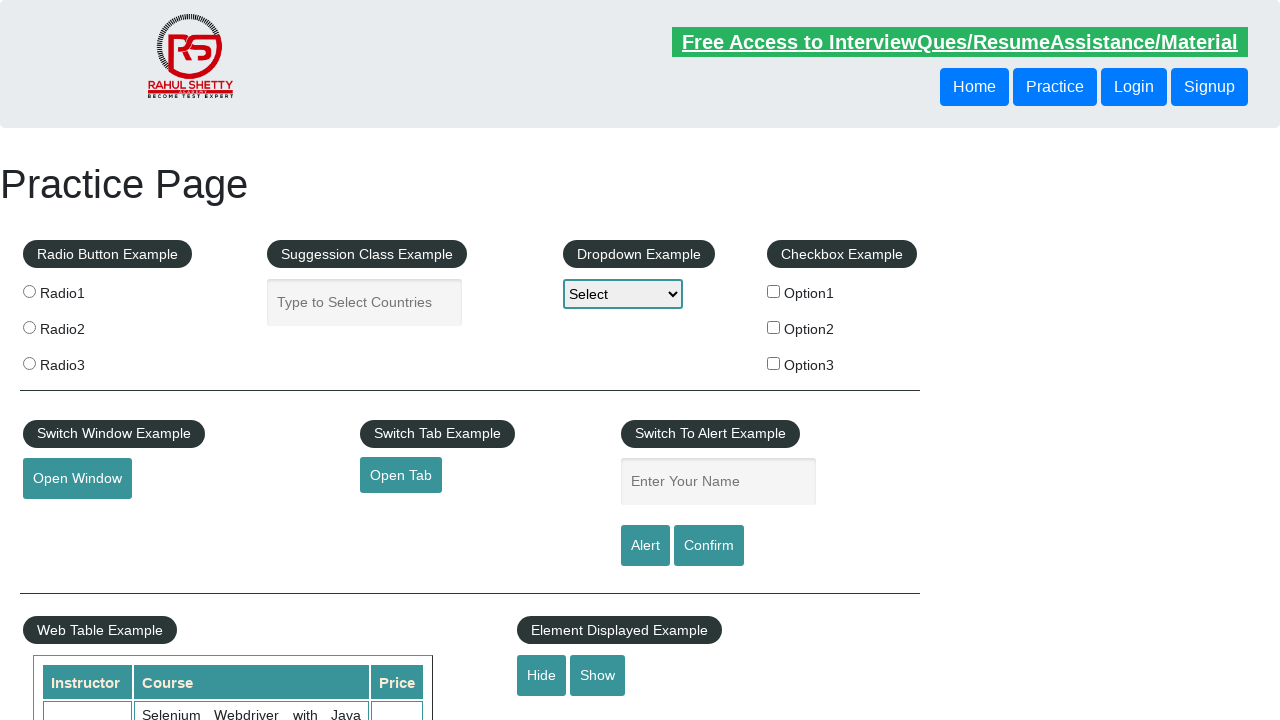